Tests alert handling functionality by entering a name, triggering an alert, and accepting it

Starting URL: https://rahulshettyacademy.com/AutomationPractice/

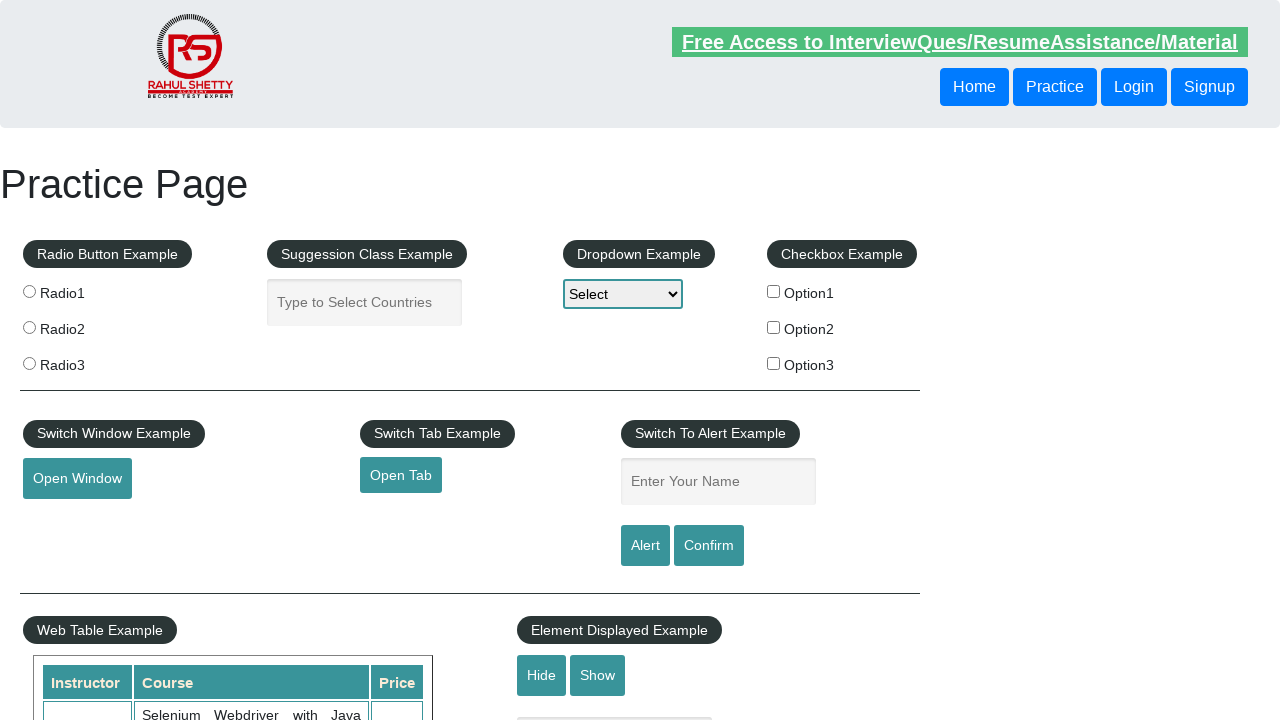

Entered 'Paras' in the name input field on input[name='enter-name']
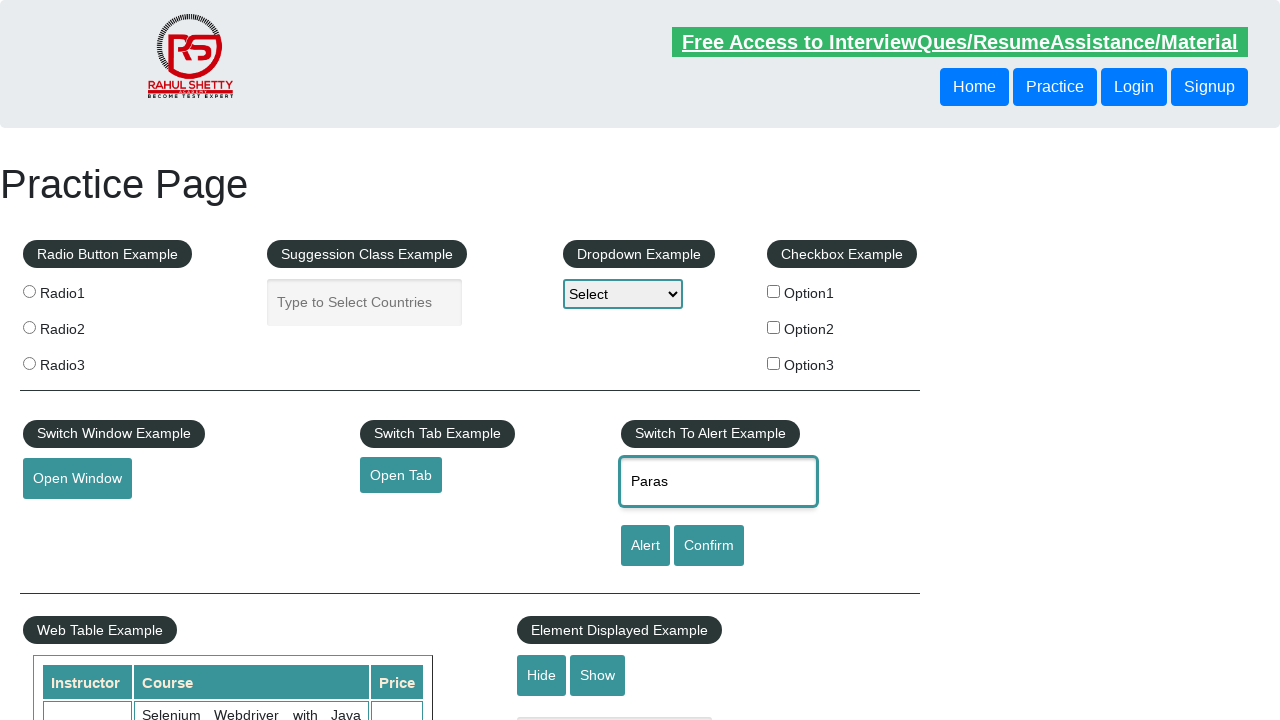

Clicked alert button to trigger alert dialog at (645, 546) on #alertbtn
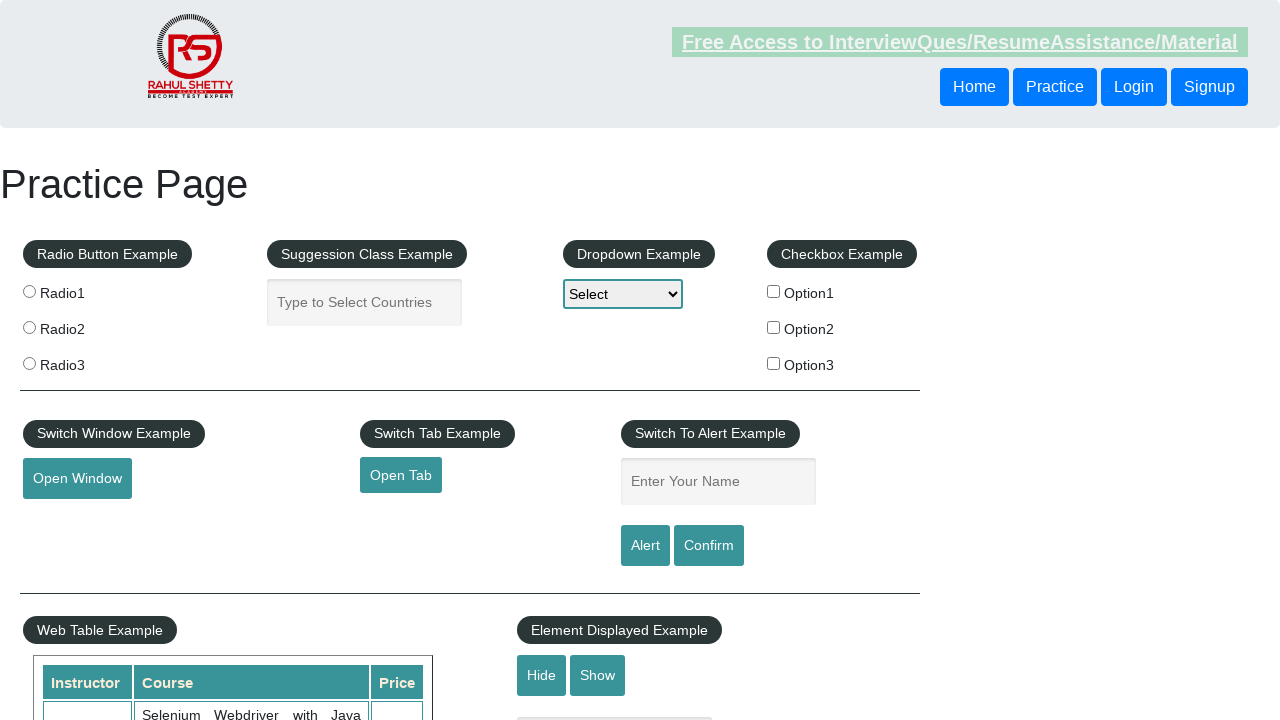

Set up dialog handler to accept alerts
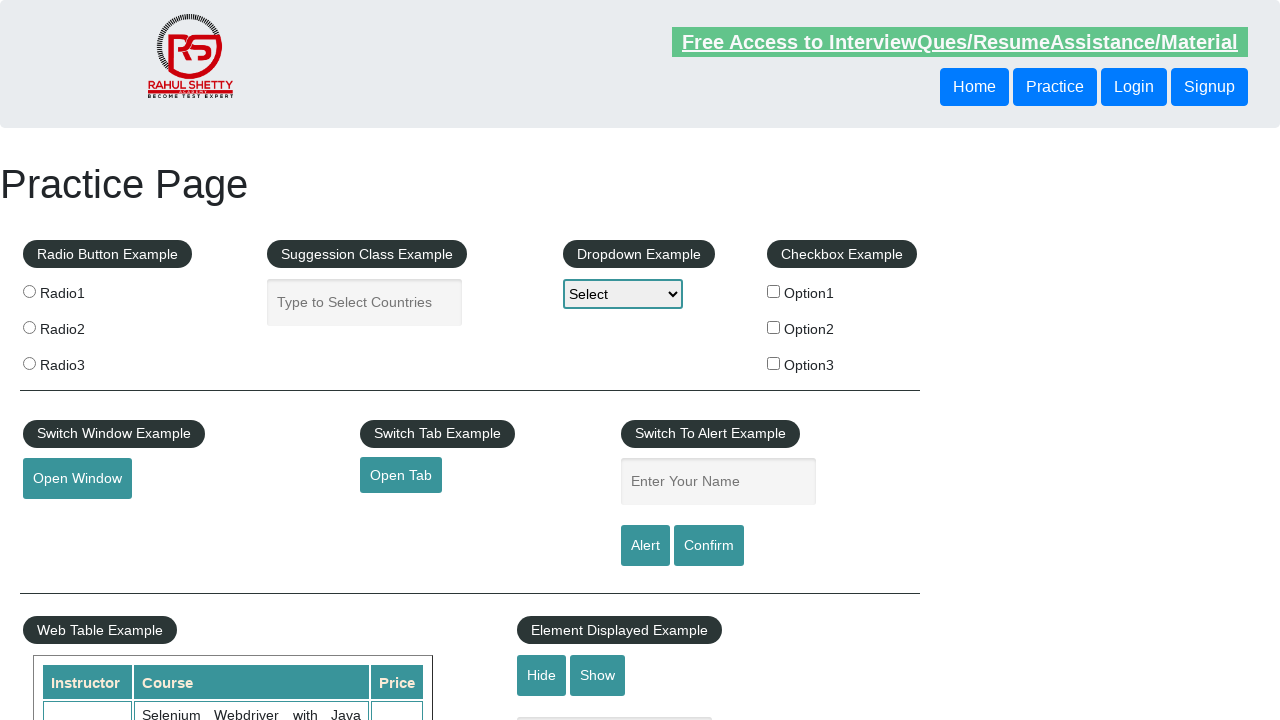

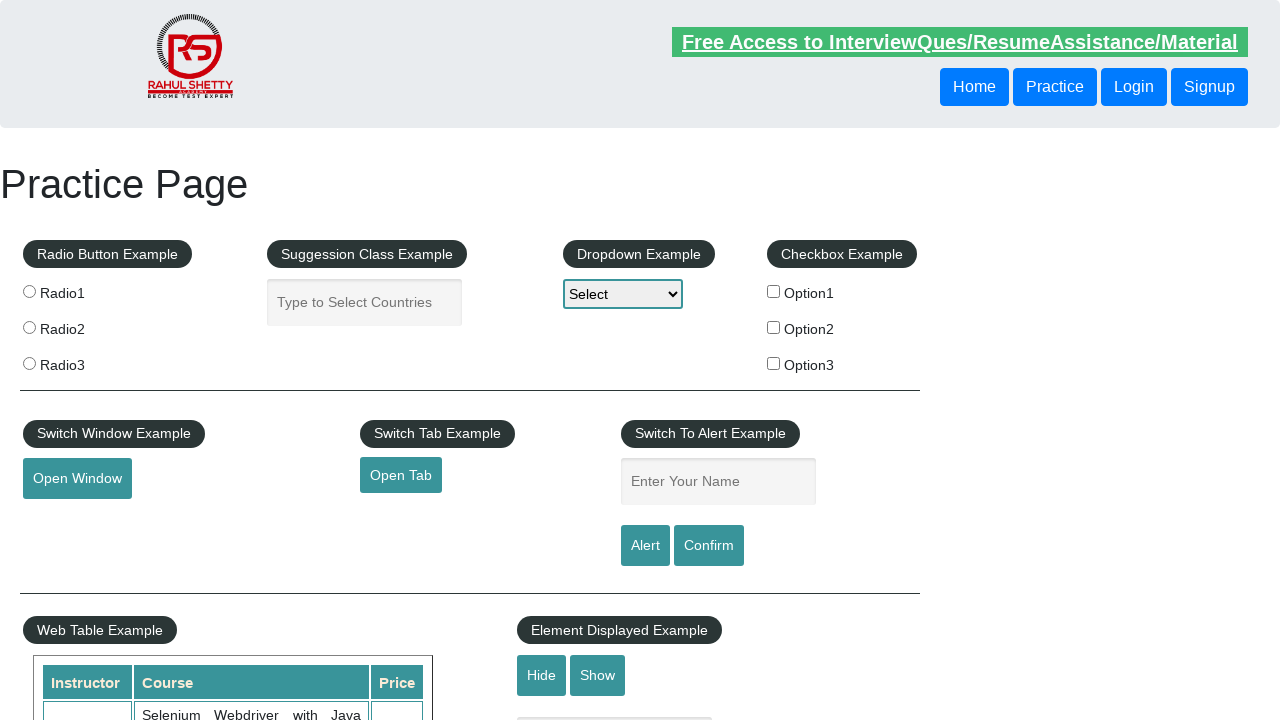